Tests an e-commerce produce page by searching for items, verifying product display, and adding a specific item to cart

Starting URL: https://rahulshettyacademy.com/seleniumPractise

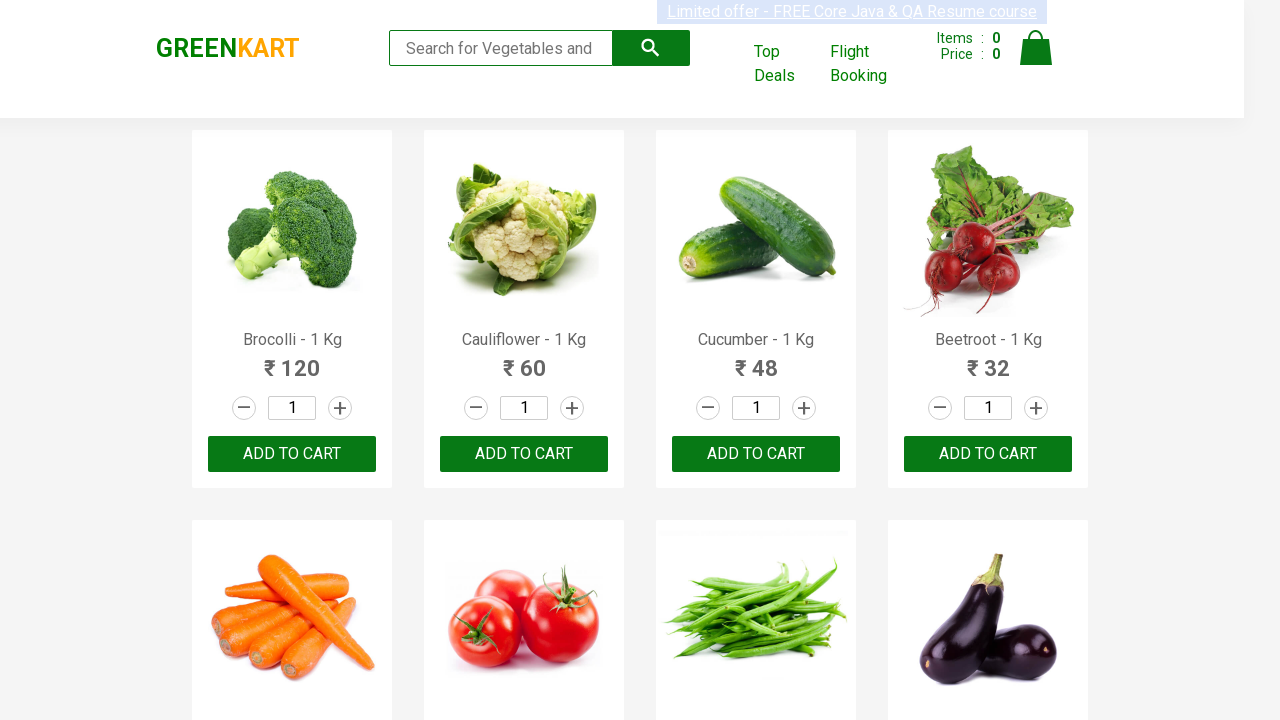

Filled search field with 'ca' to filter products on .search-keyword
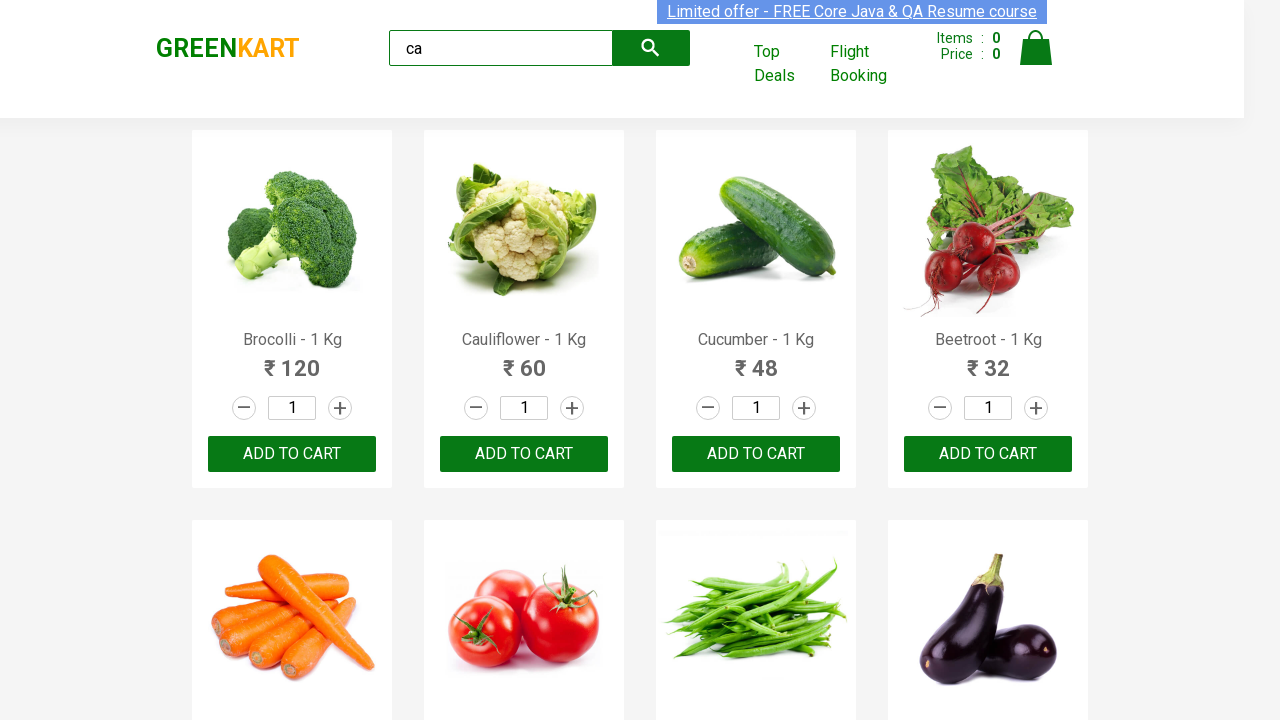

Waited for products to filter
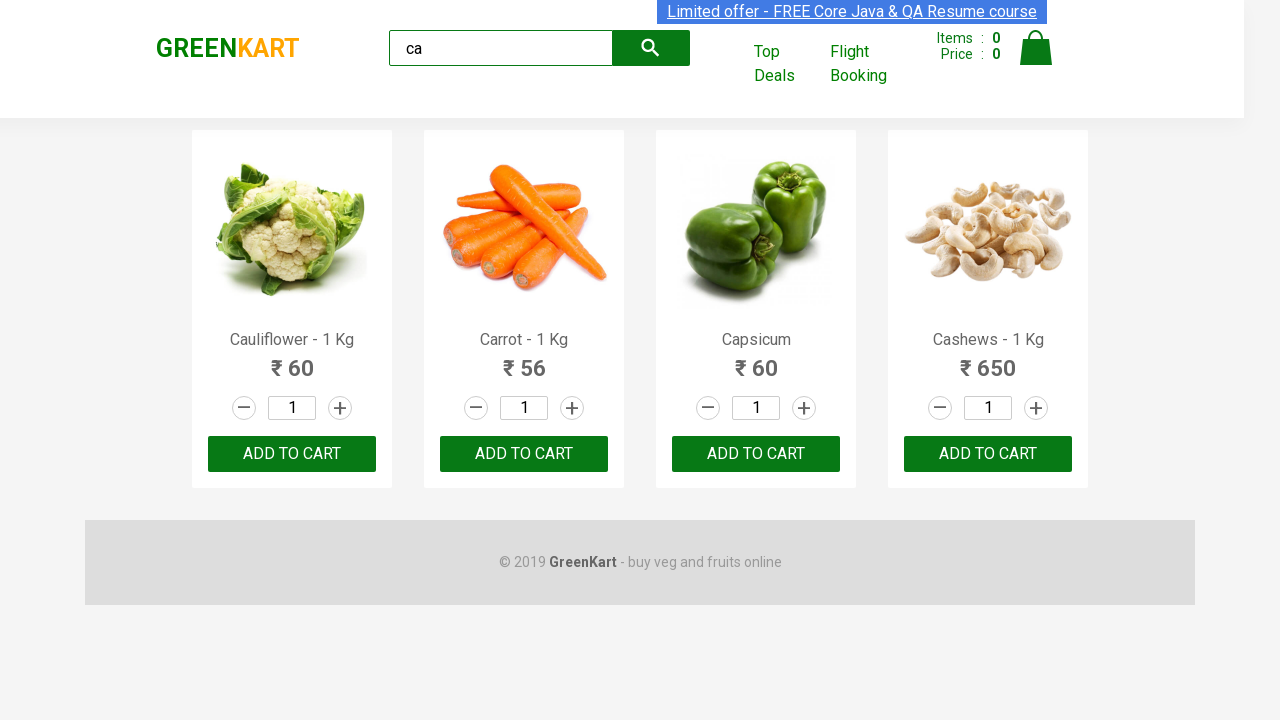

Verified 4 visible products are displayed
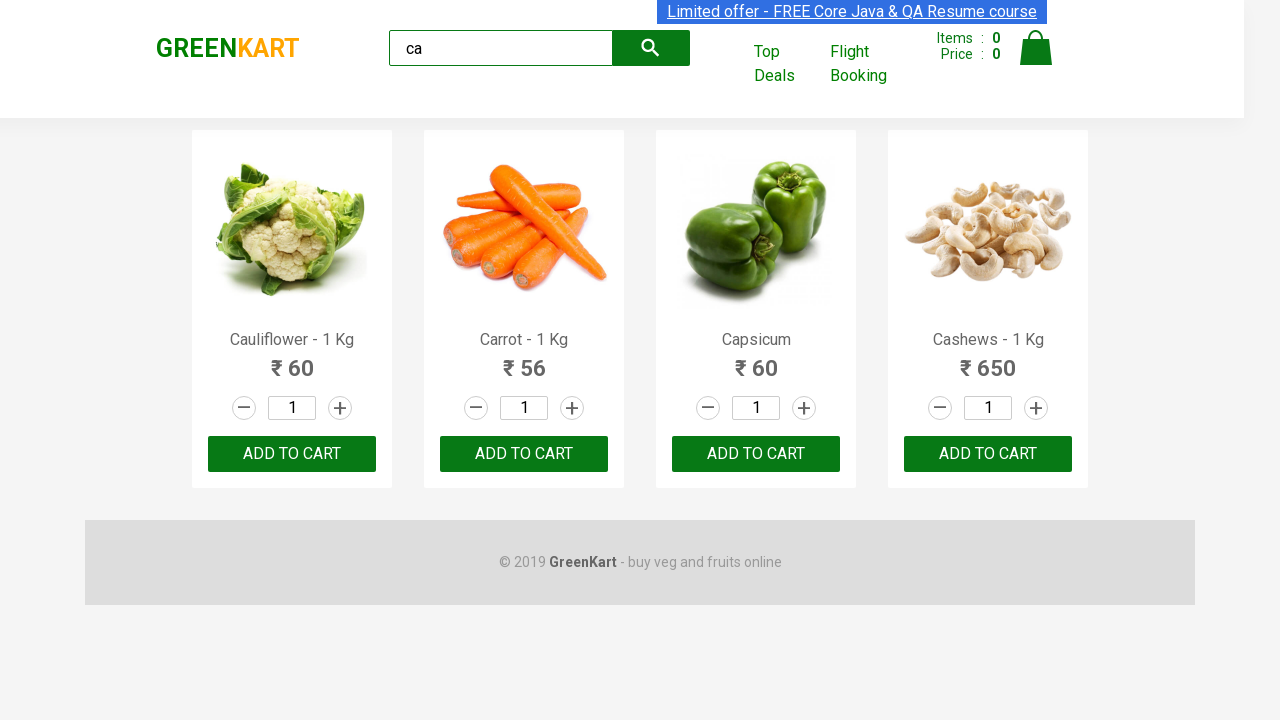

Verified 4 products exist in container
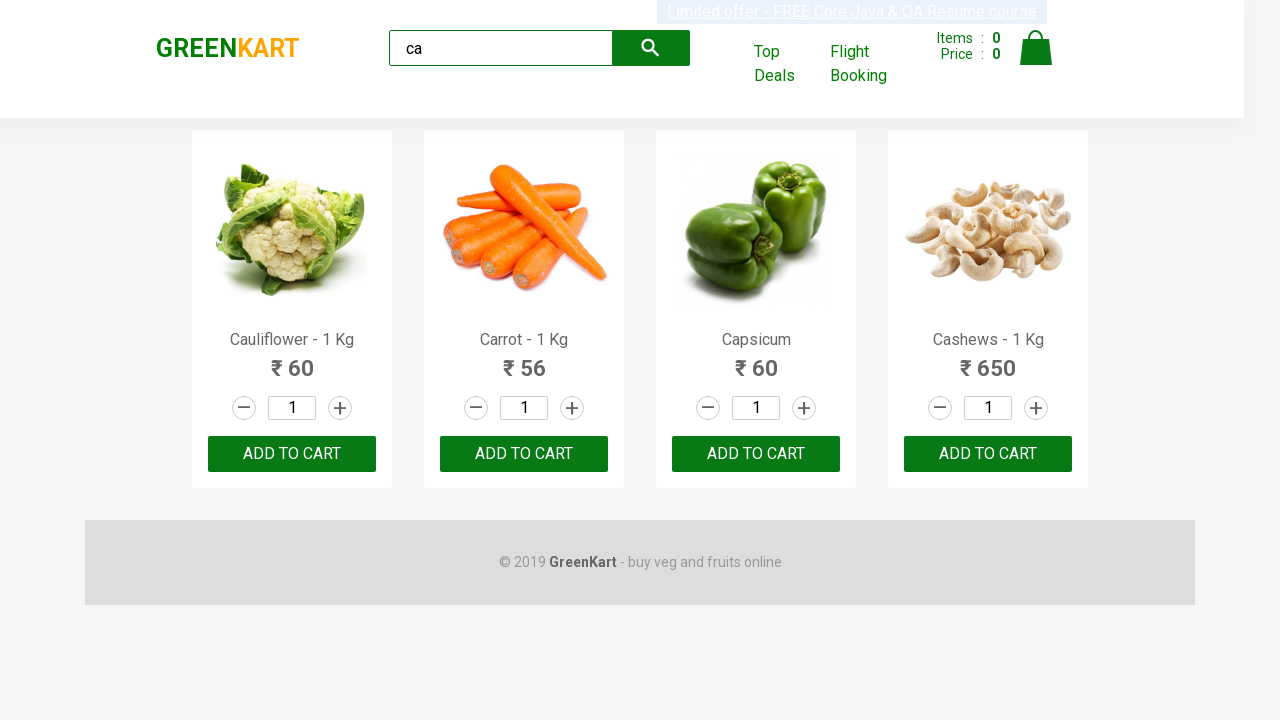

Hovered over the third product's add to cart button at (756, 454) on .products .product >> nth=2 >> button:has-text("ADD TO CART")
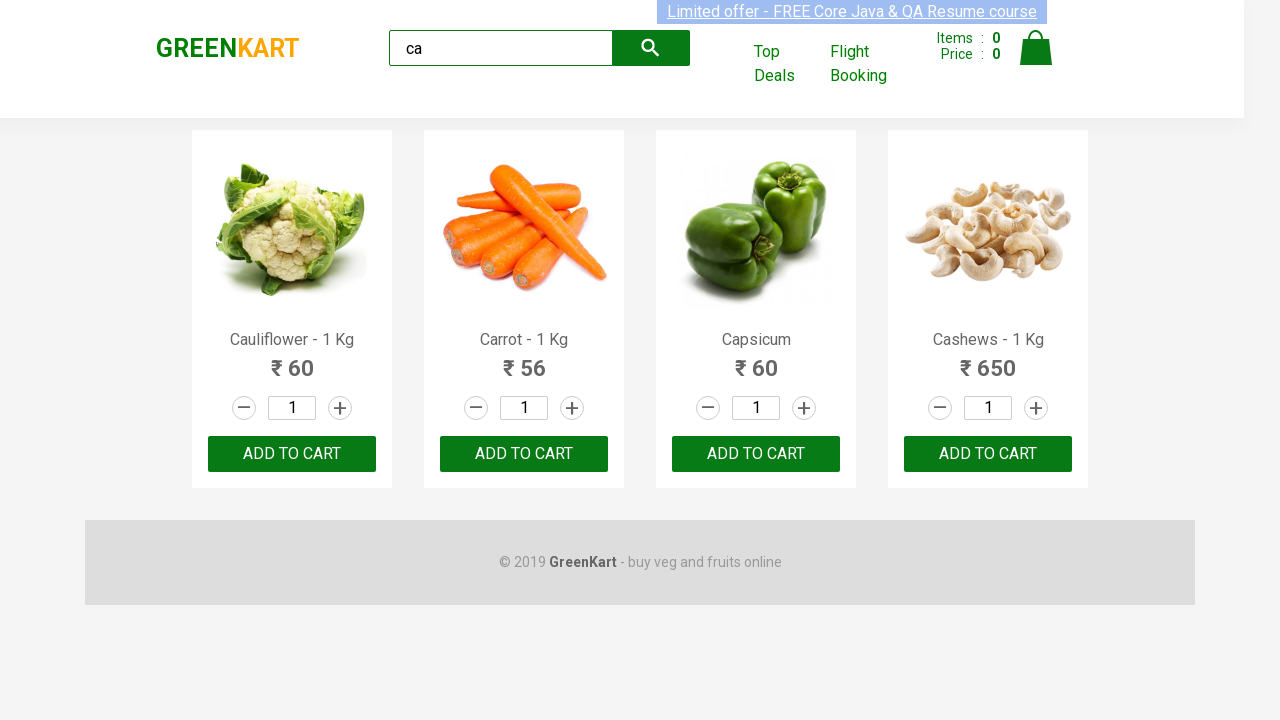

Clicked add to cart button for Cashews product at (988, 454) on .products .product >> nth=3 >> button
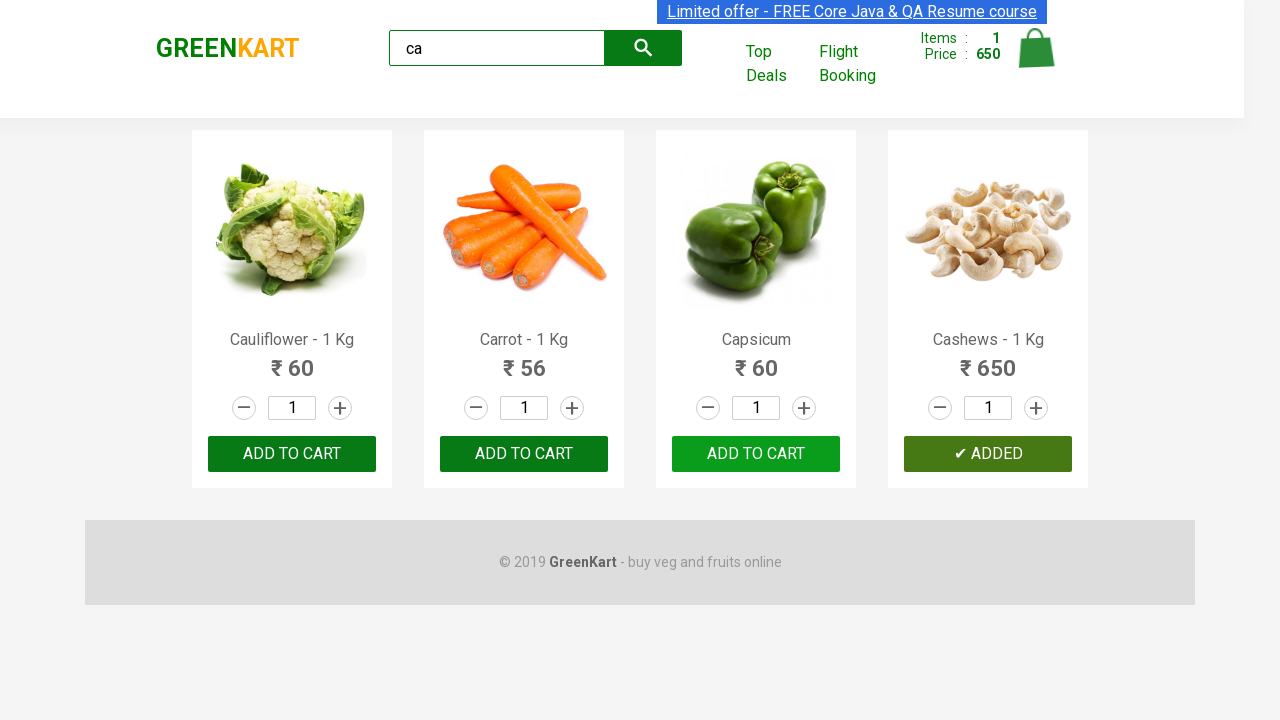

Verified brand text is 'GREENKART'
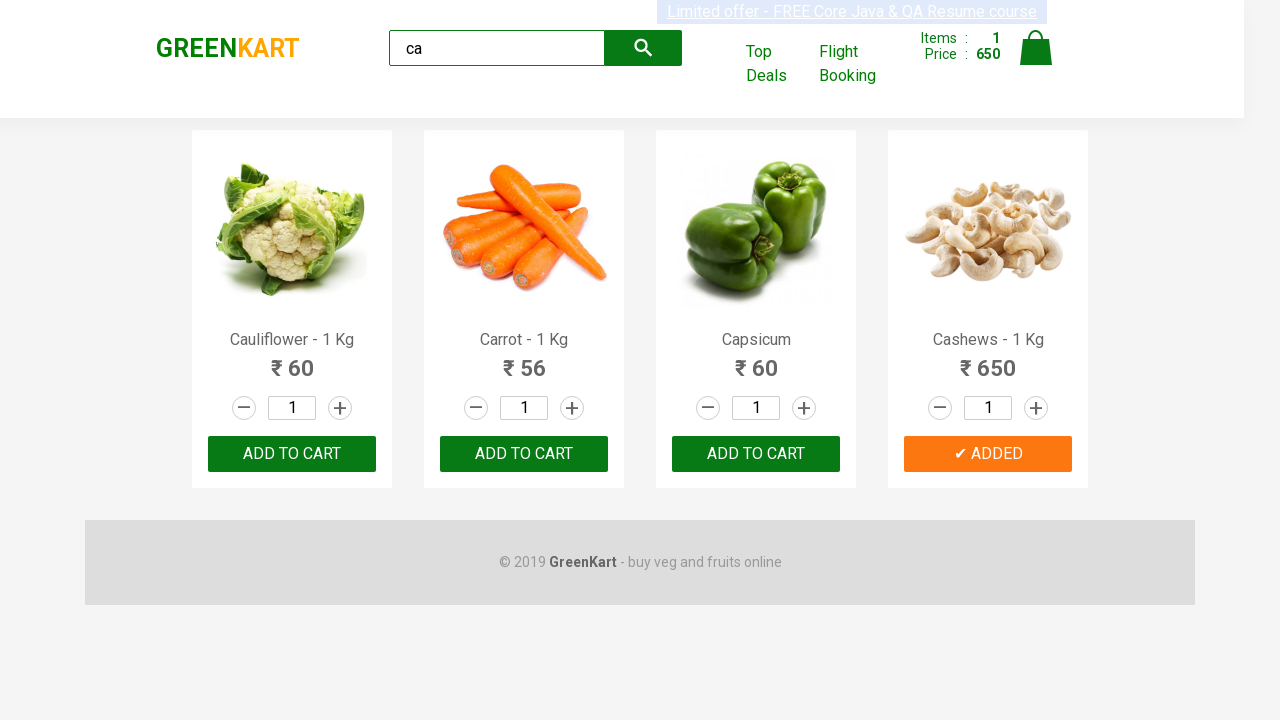

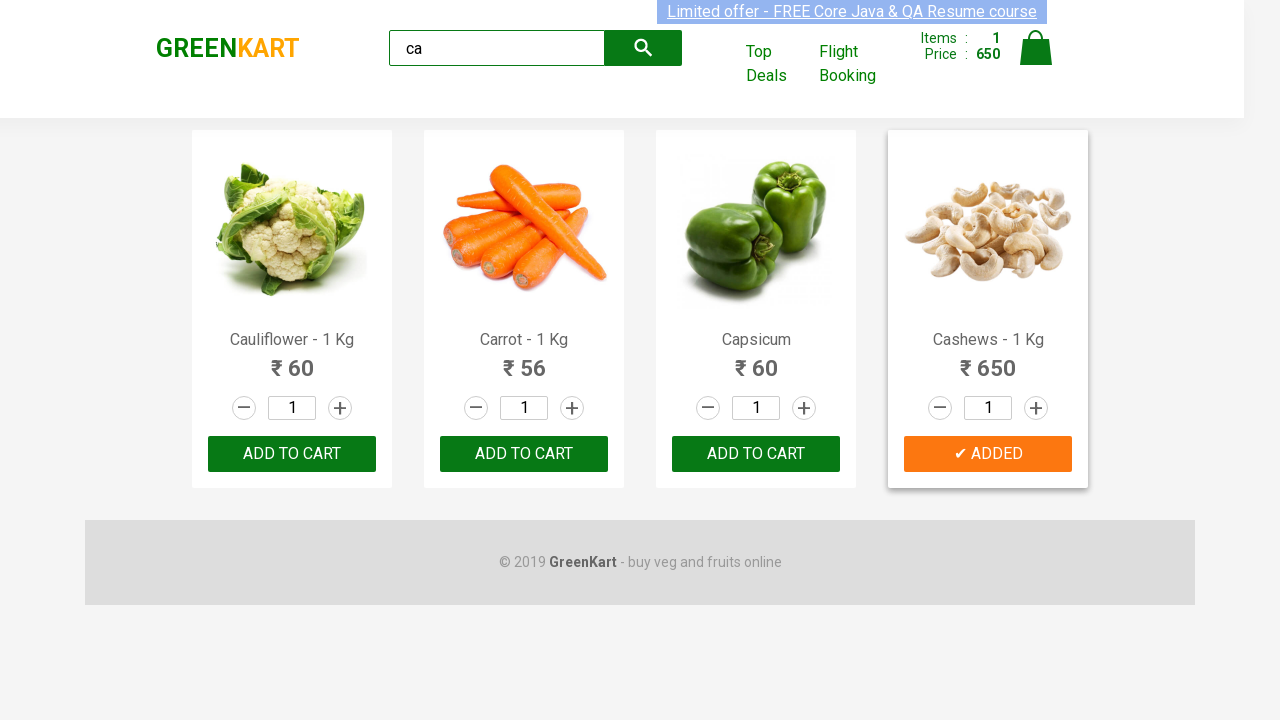